Tests JavaScript confirm dialog functionality by clicking a button within an iframe, accepting and dismissing alerts, and verifying the displayed text changes accordingly

Starting URL: https://www.w3schools.com/js/tryit.asp?filename=tryjs_confirm

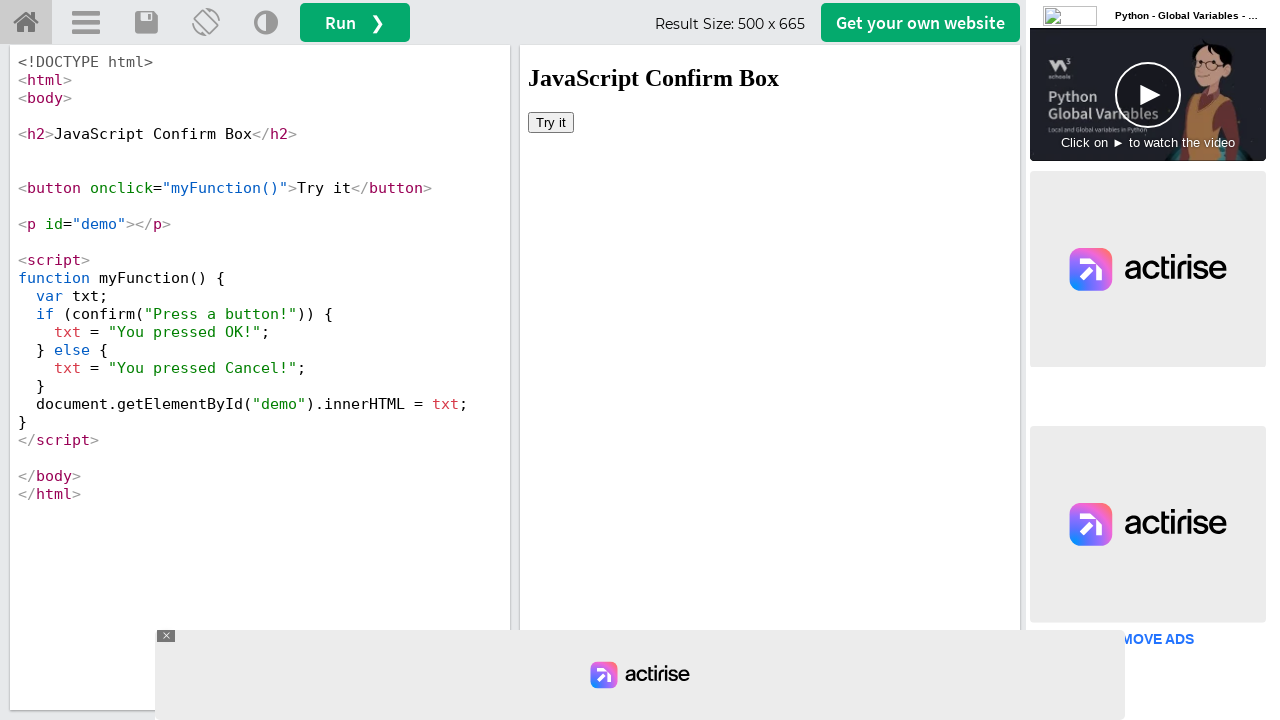

Located iframe containing the Try it button
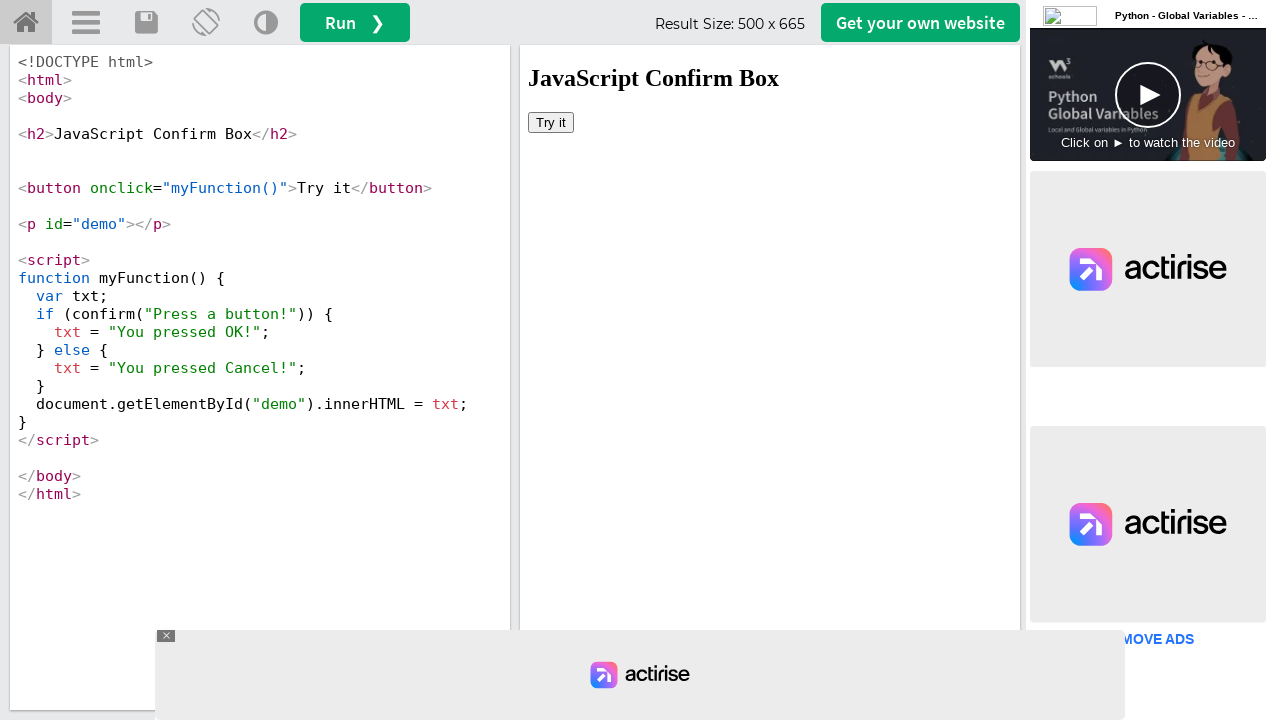

Clicked the Try it button to trigger confirm dialog at (551, 122) on xpath=//div[@id='iframewrapper']//iframe >> internal:control=enter-frame >> xpat
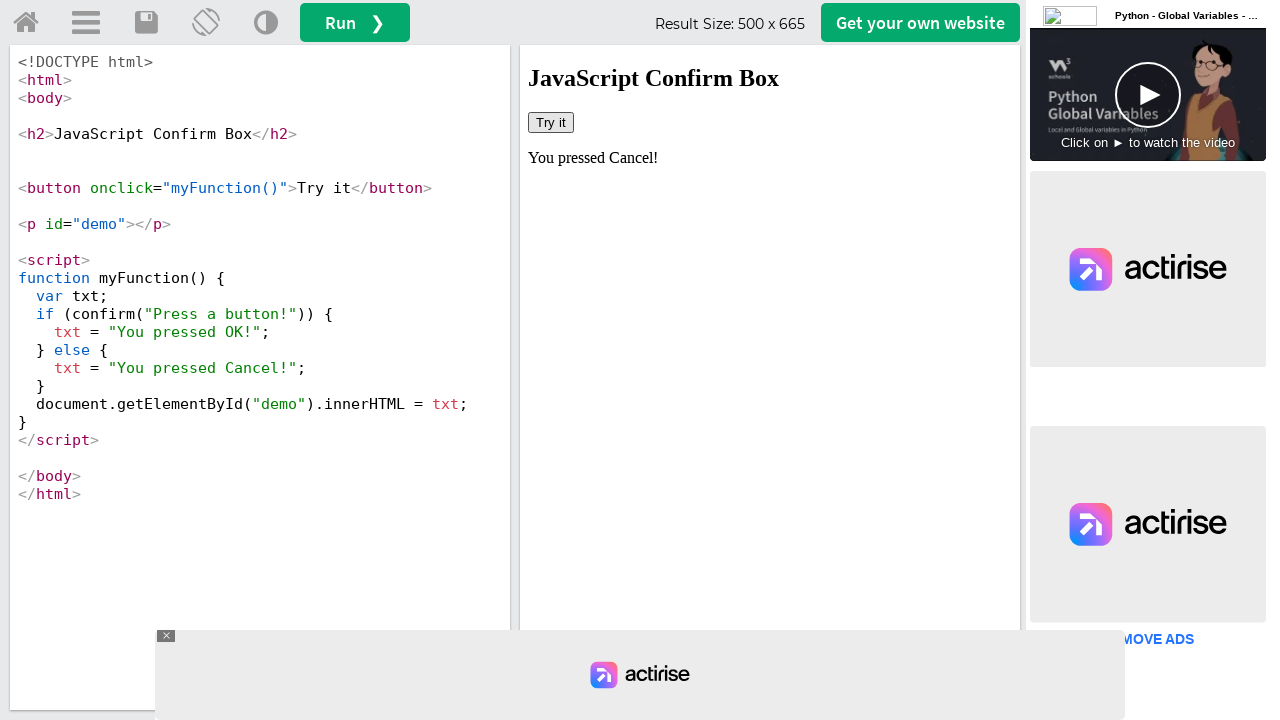

Set up dialog handler to accept confirm dialog
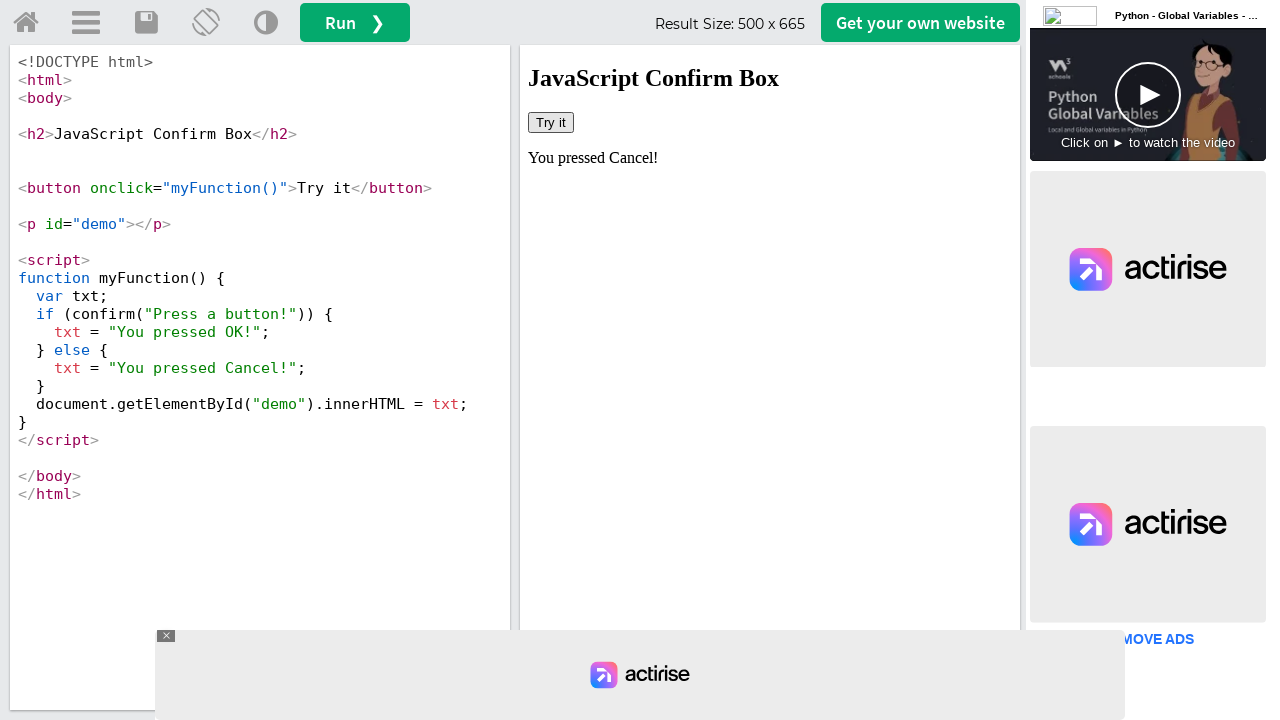

Waited 500ms for dialog to be processed
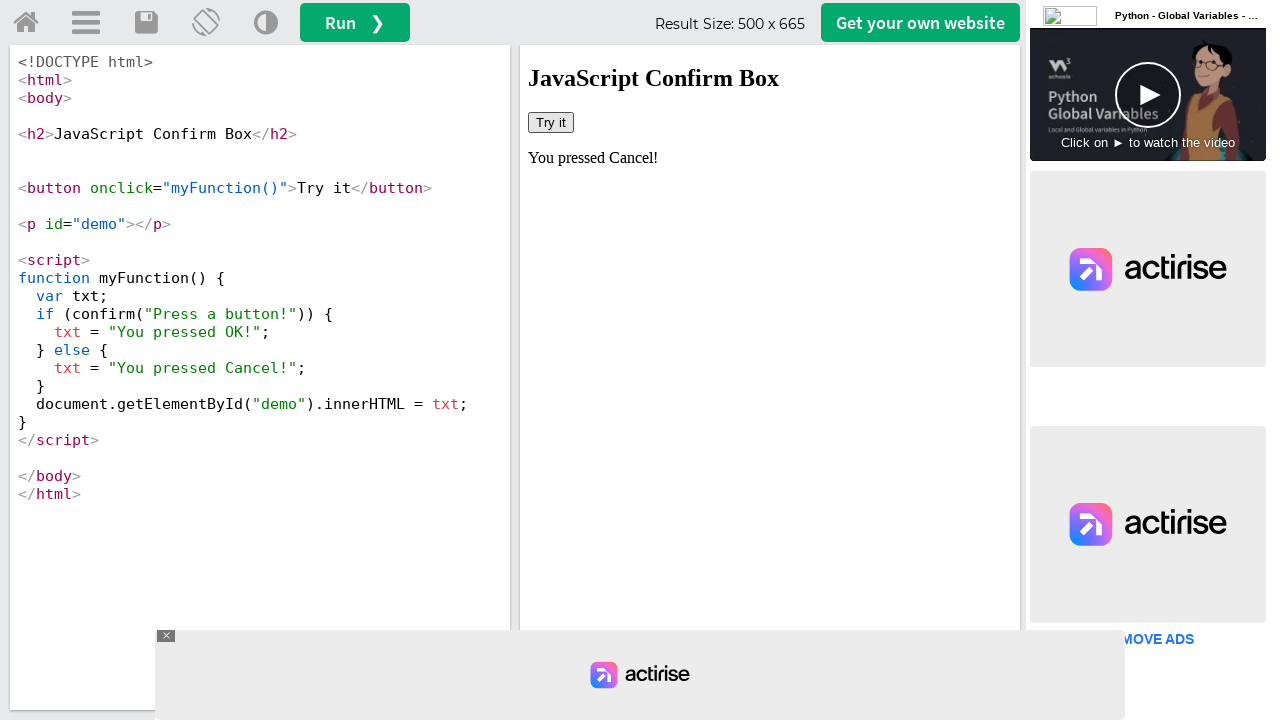

Retrieved demo text after accepting: You pressed Cancel!
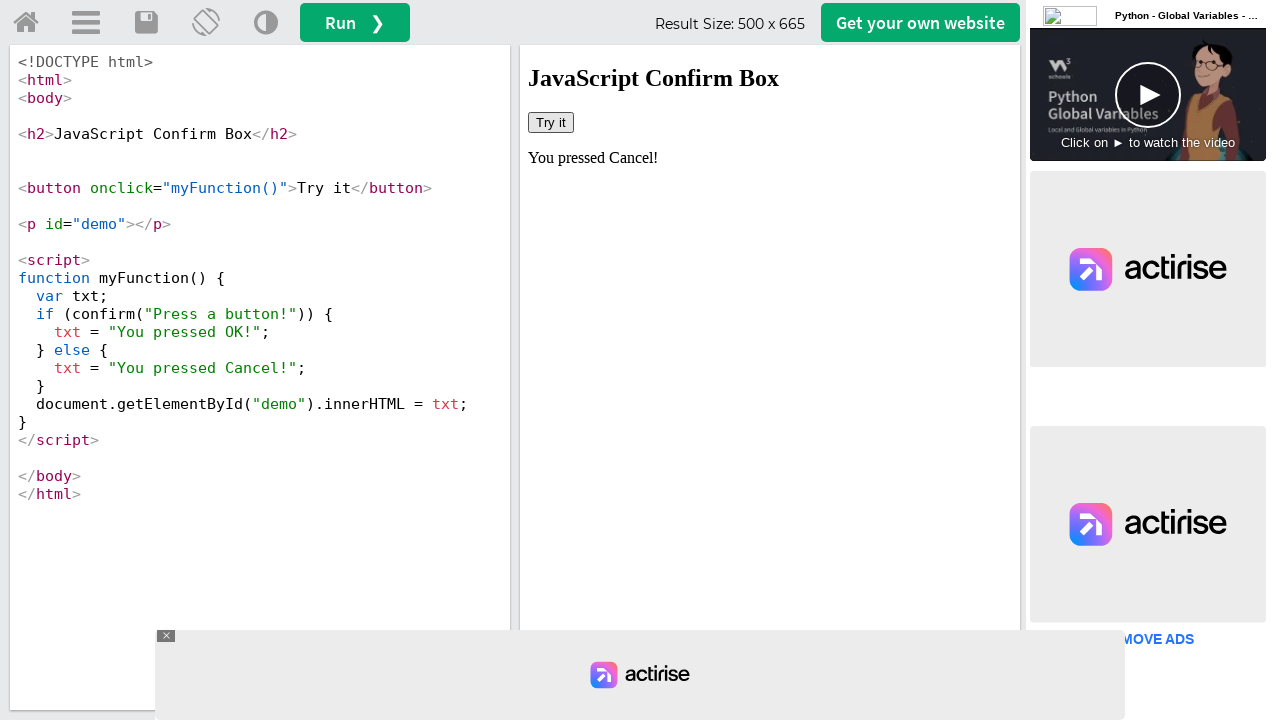

Clicked the Try it button again to trigger another confirm dialog at (551, 122) on xpath=//div[@id='iframewrapper']//iframe >> internal:control=enter-frame >> xpat
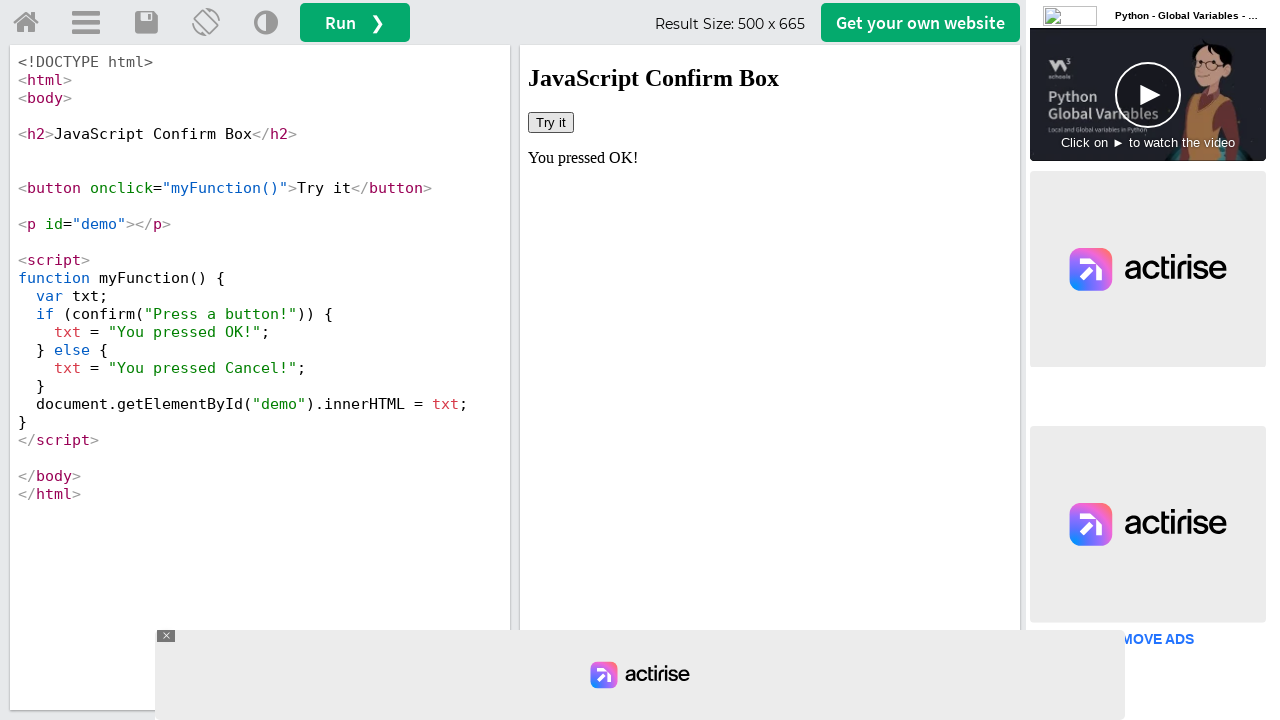

Set up dialog handler to dismiss confirm dialog
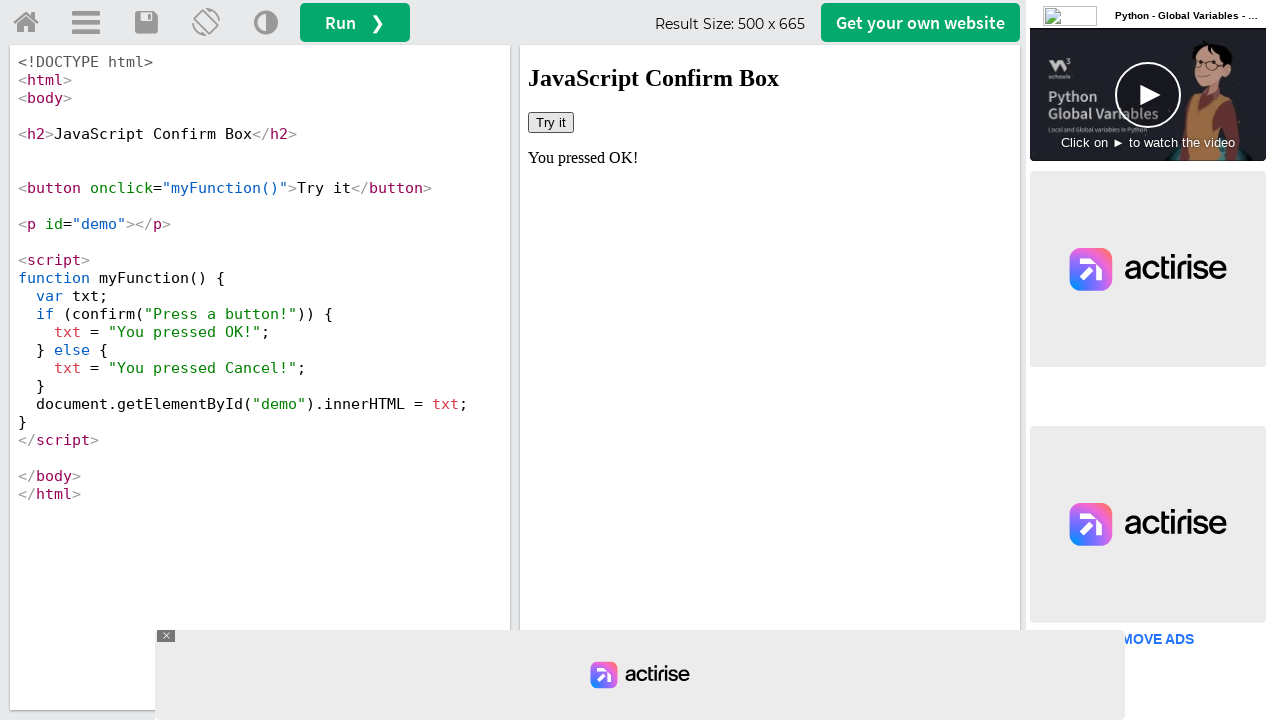

Waited 500ms for dialog to be processed
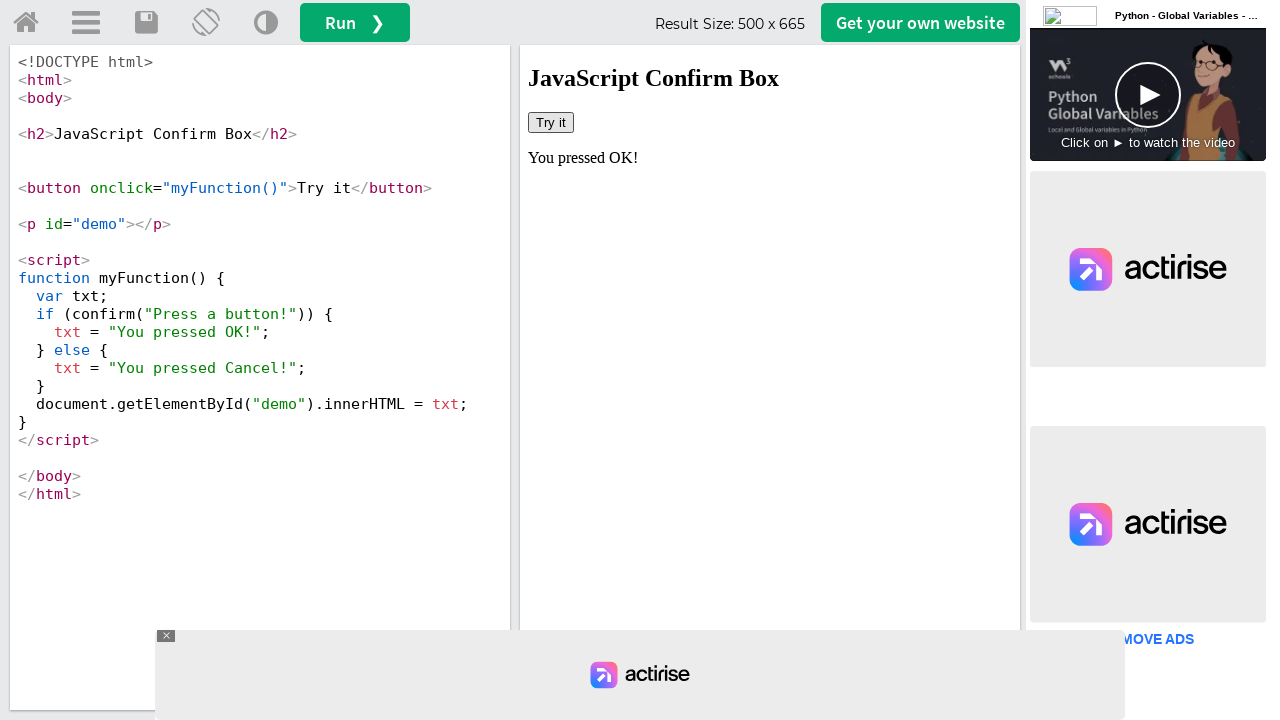

Retrieved demo text after dismissing: You pressed OK!
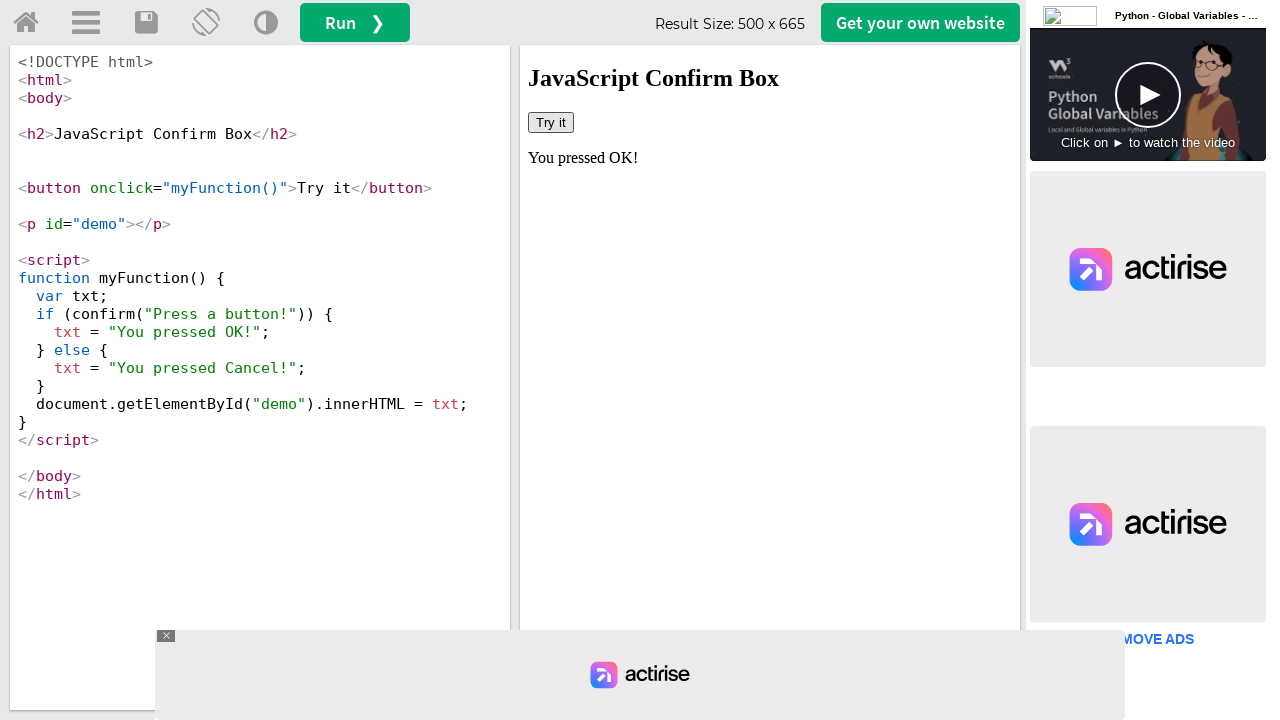

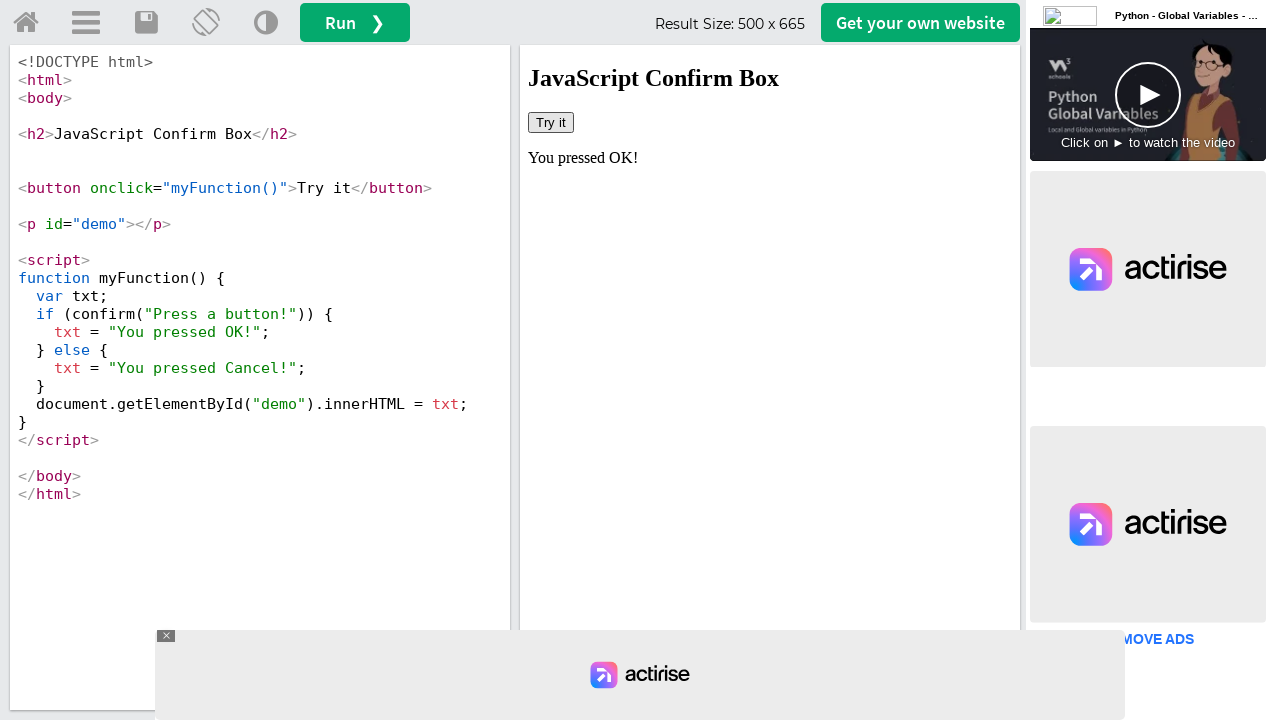